Navigates to a demo registration page and clicks the submit button without filling any form fields, testing form validation behavior

Starting URL: http://demo.automationtesting.in/Register.html

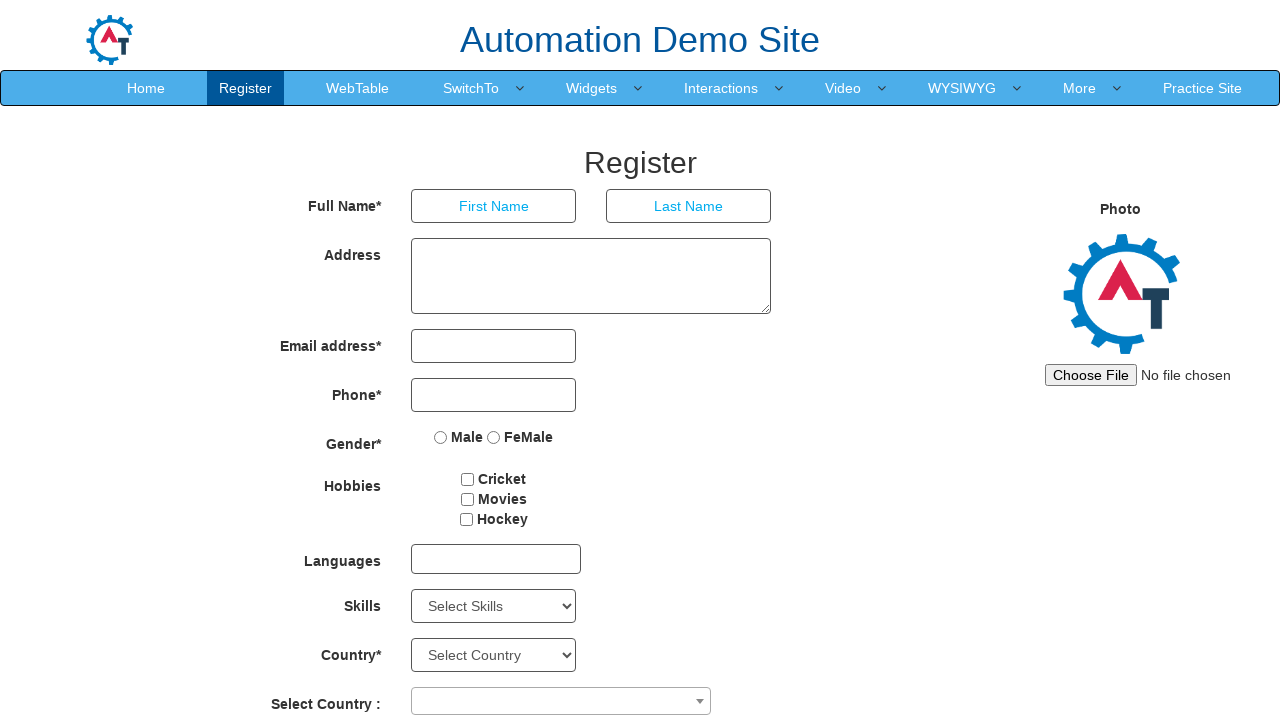

Clicked submit button without filling any form fields at (572, 623) on #submitbtn
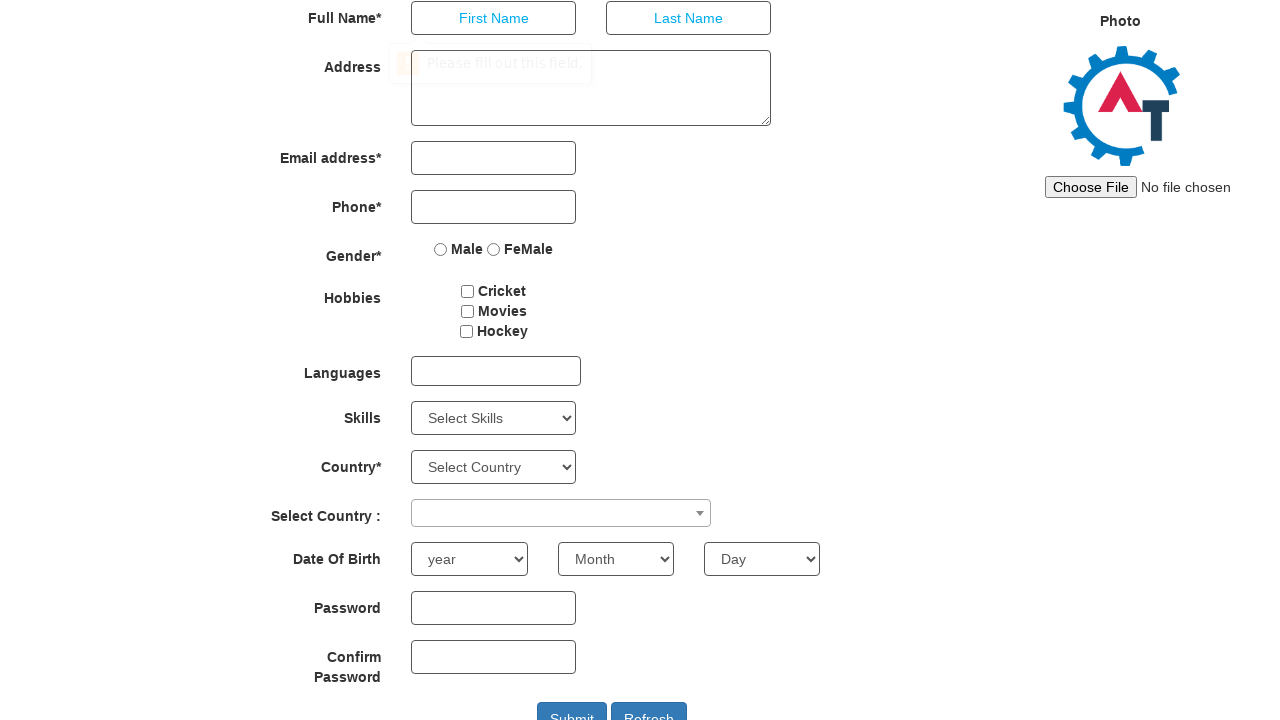

Waited 2 seconds to observe form validation behavior
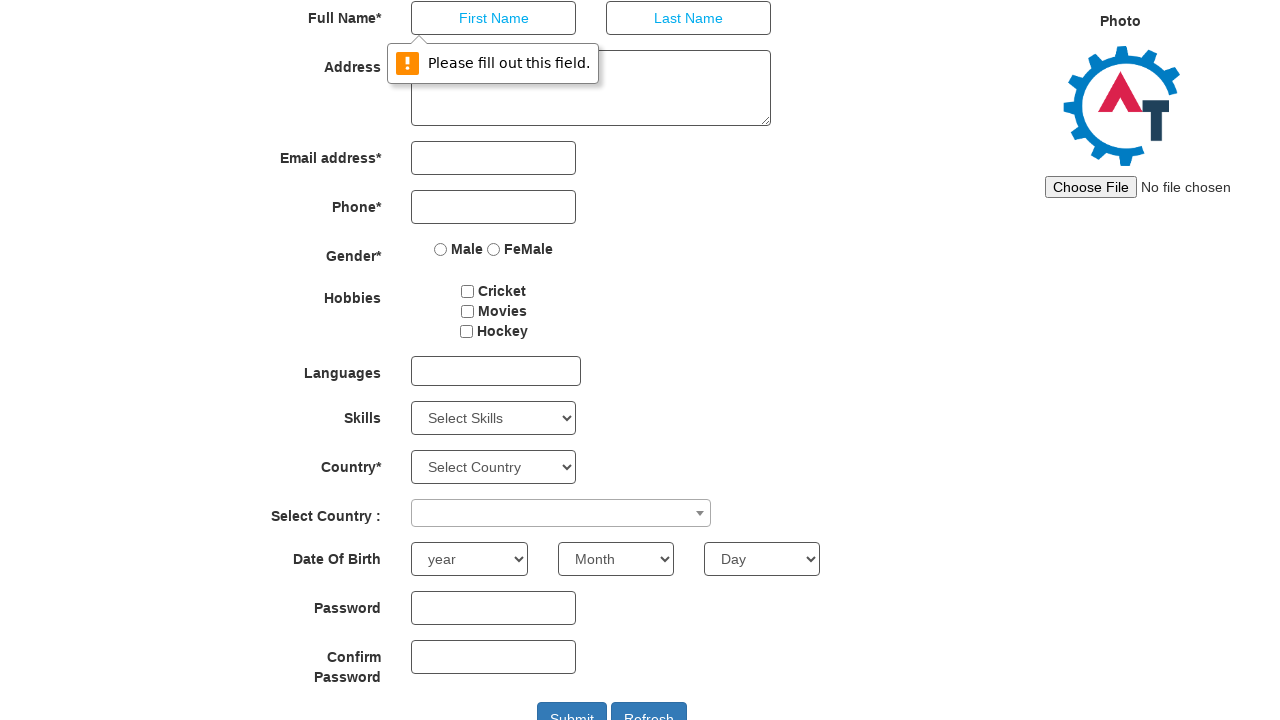

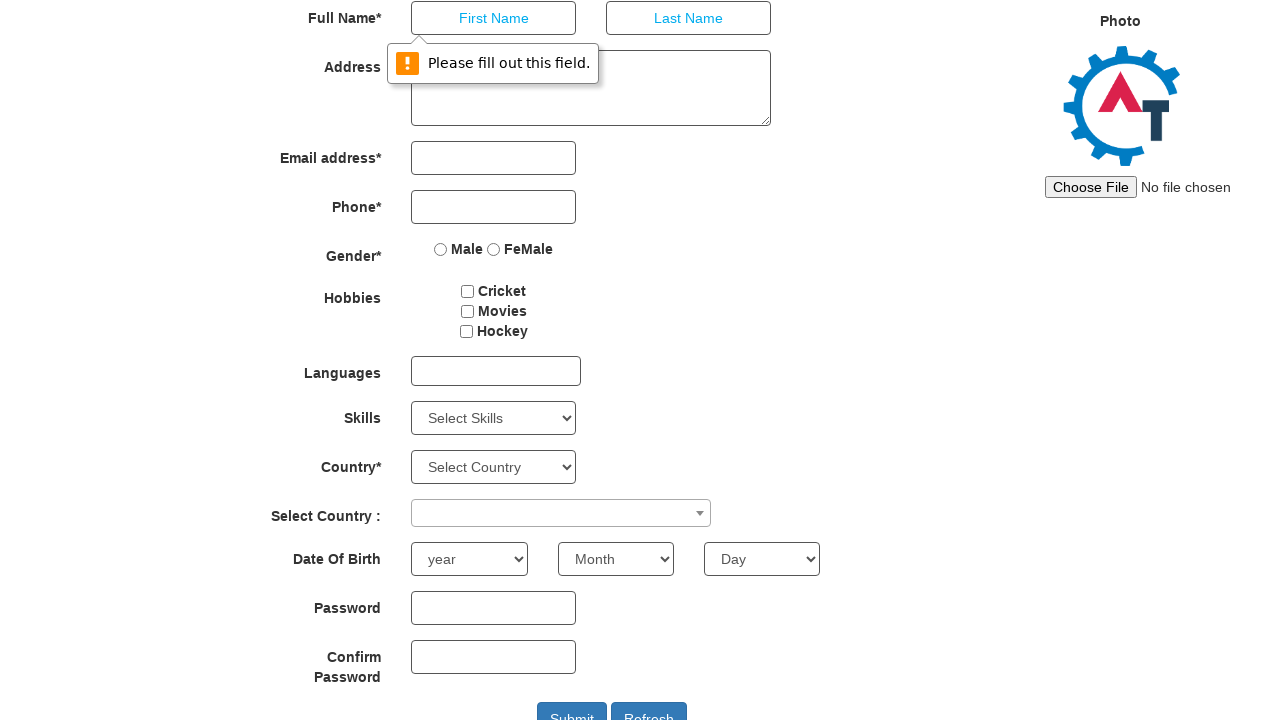